Navigates to a test automation blog, scrolls to a specific element (Pagination Web Table heading), and adjusts the page zoom level

Starting URL: https://testautomationpractice.blogspot.com/

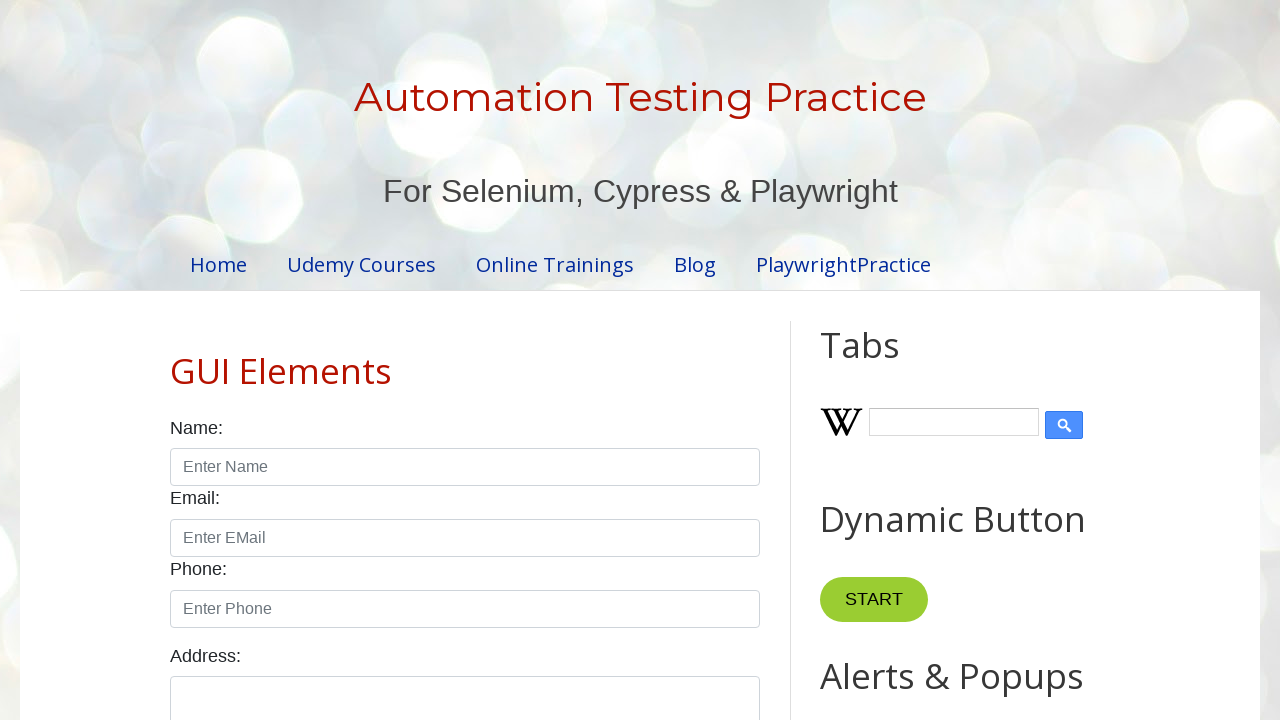

Navigated to test automation practice blog
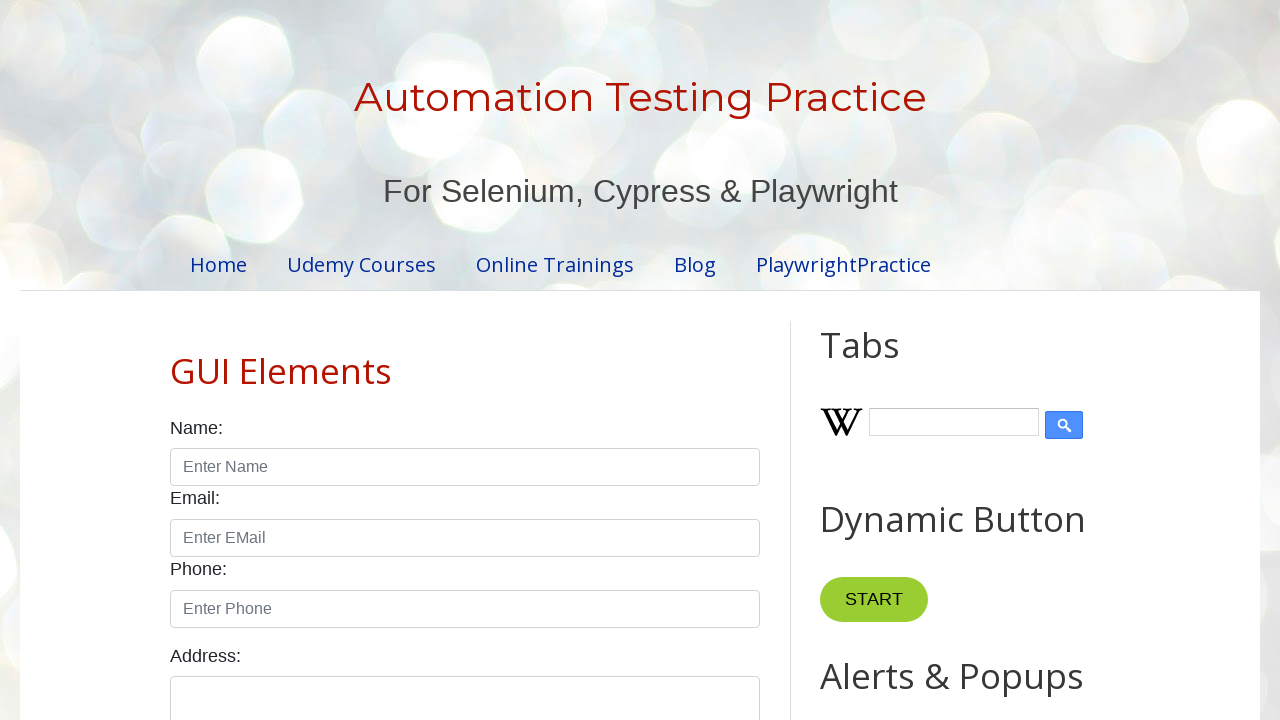

Search text box element found and verified
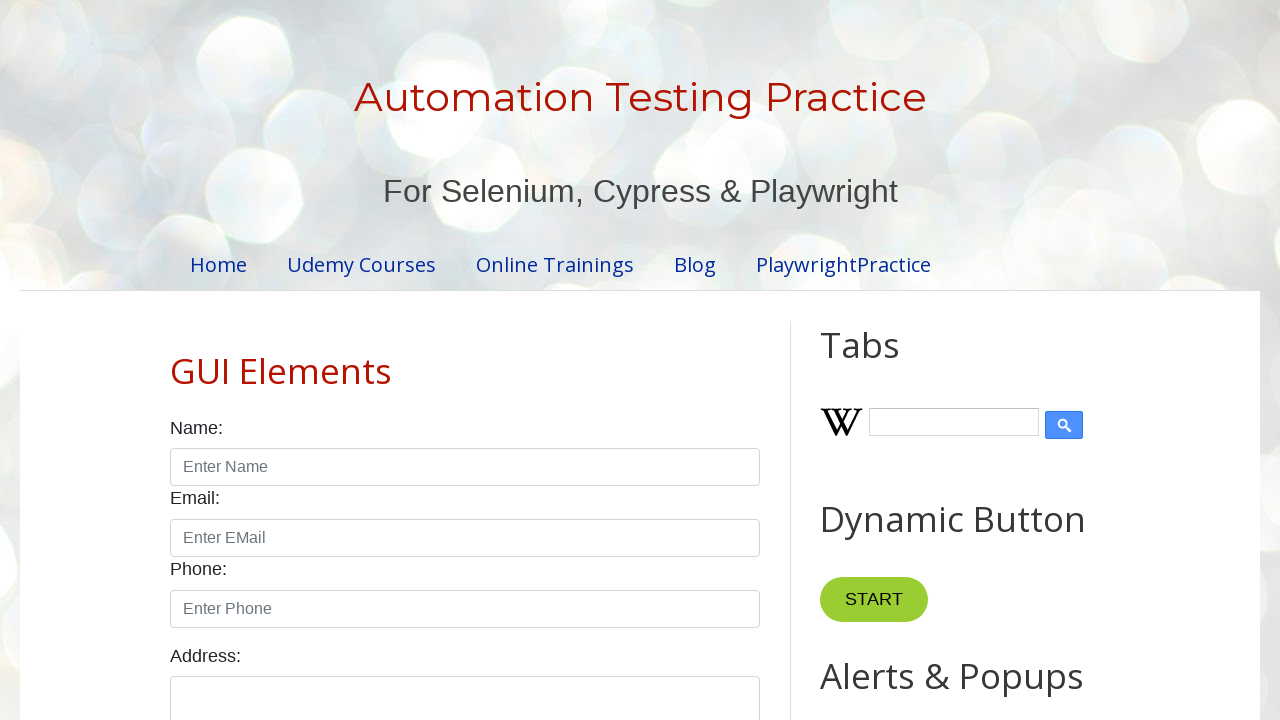

Scrolled to Pagination Web Table heading
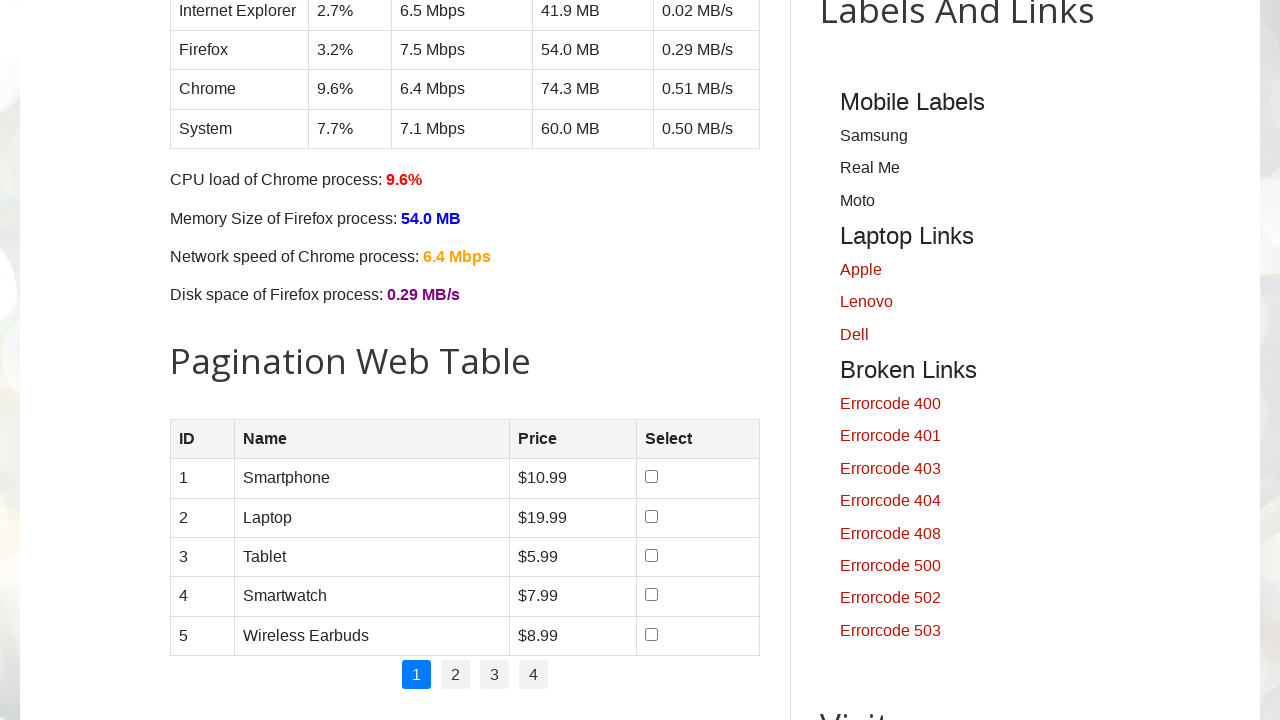

Set page zoom level to 50%
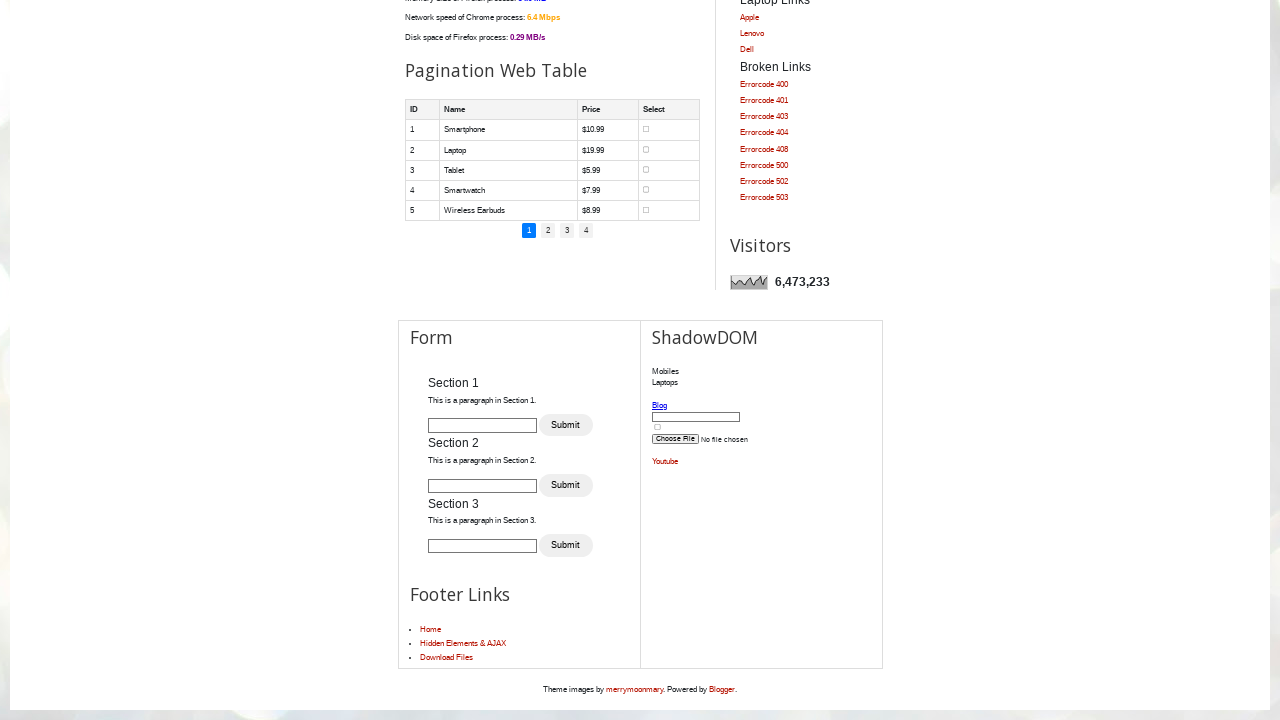

Waited 2 seconds for zoom adjustment
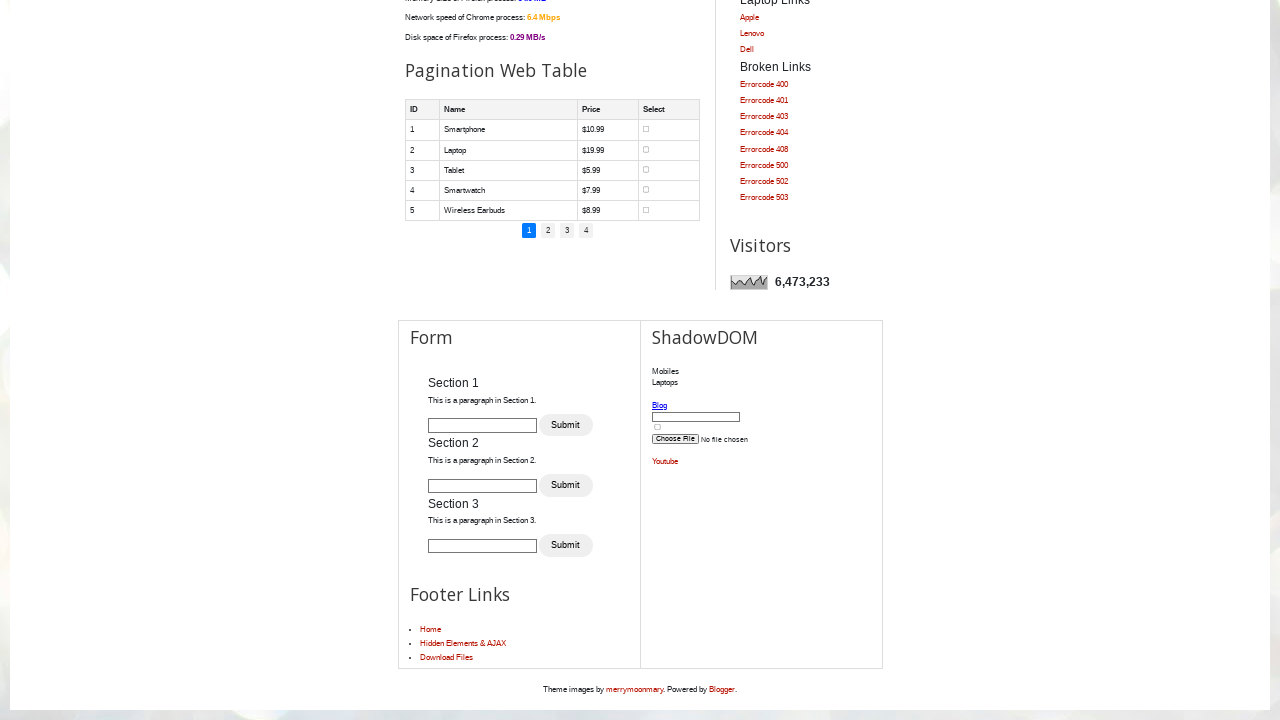

Set page zoom level to 75%
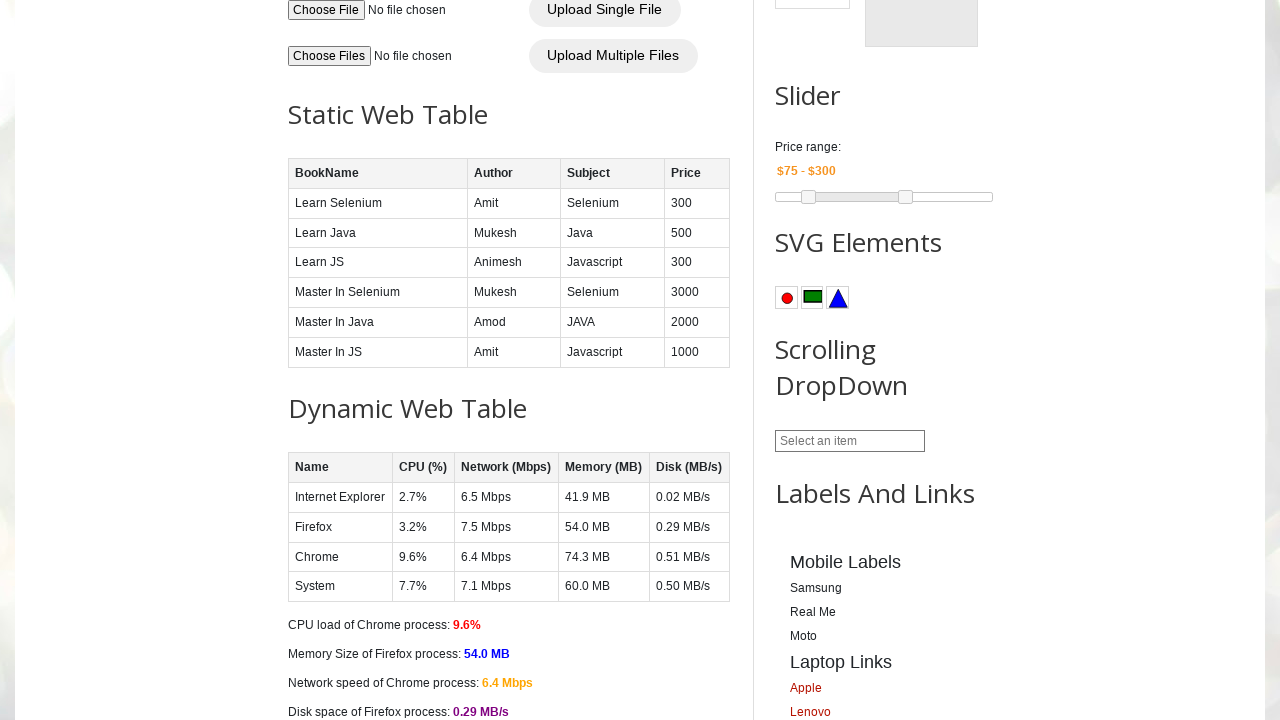

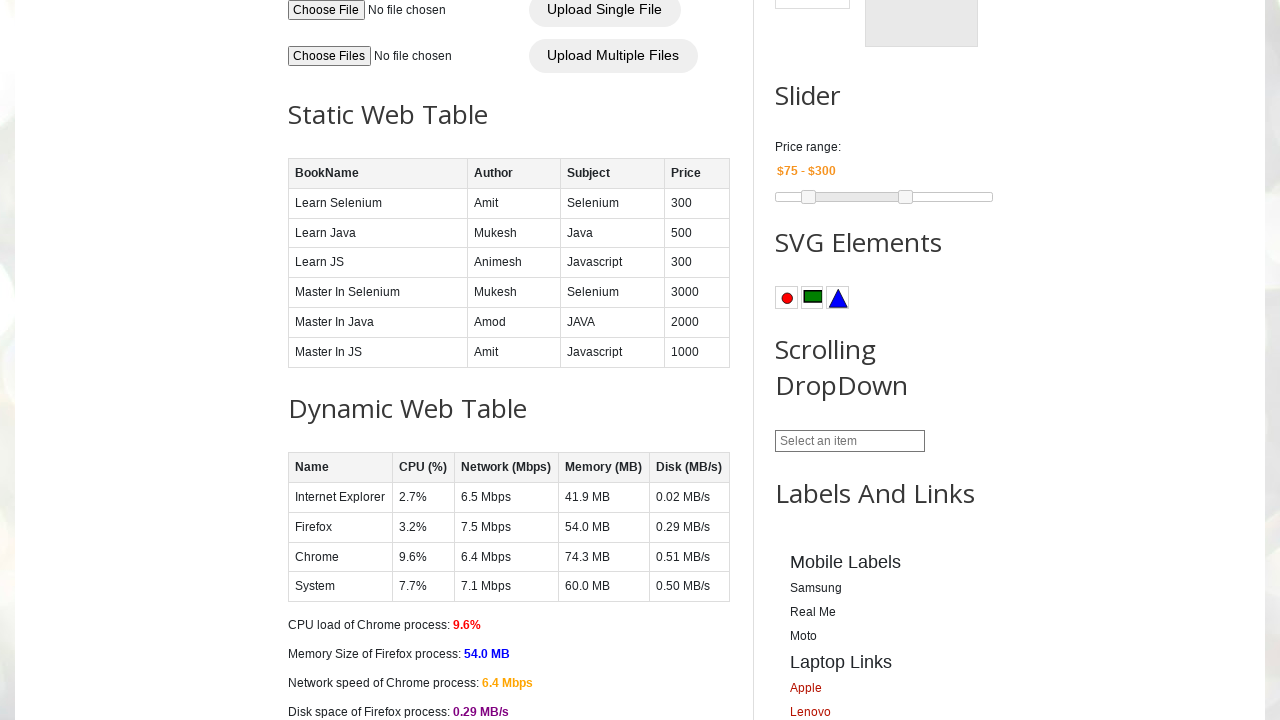